Navigates through multiple solar energy monitoring dashboard pages (Solarz) and clicks refresh/update buttons on each page to reload generation data.

Starting URL: https://app.solarz.com.br/shareable/generation/day?usinaId=578496&day=2024-01-15&unitePortals=true

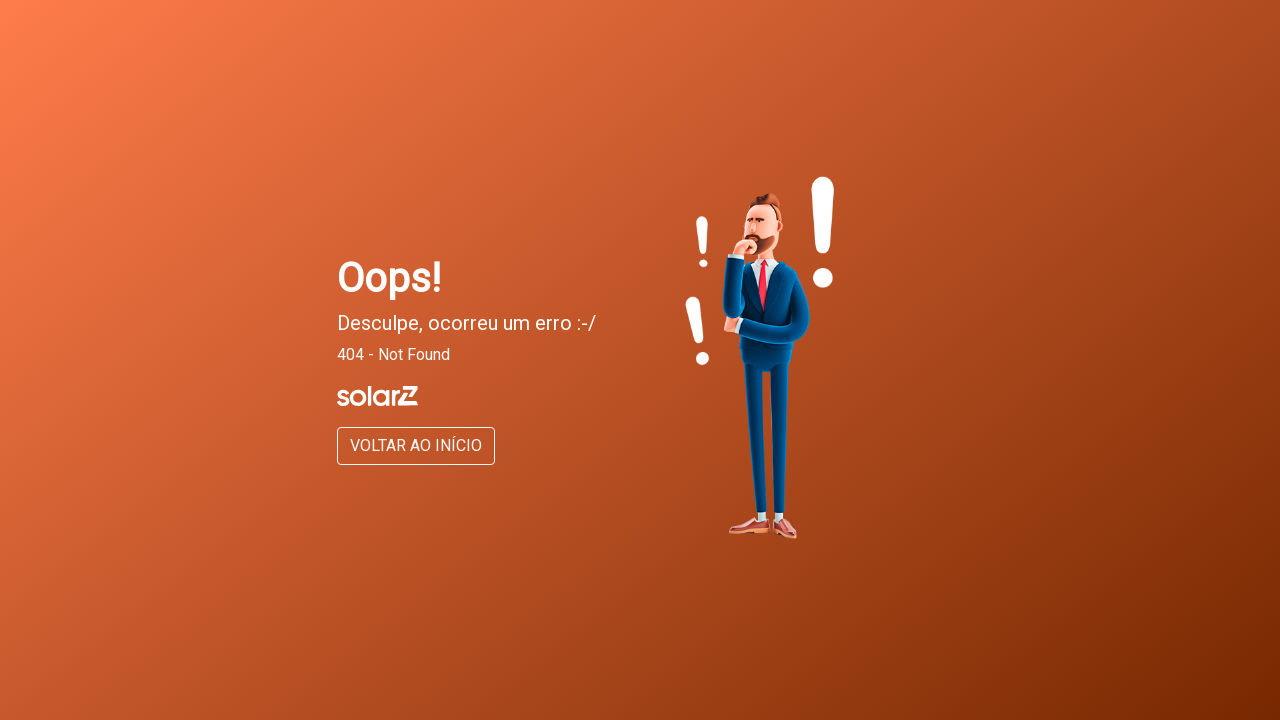

Navigated to ULT 1 (first solar plant) shareable page
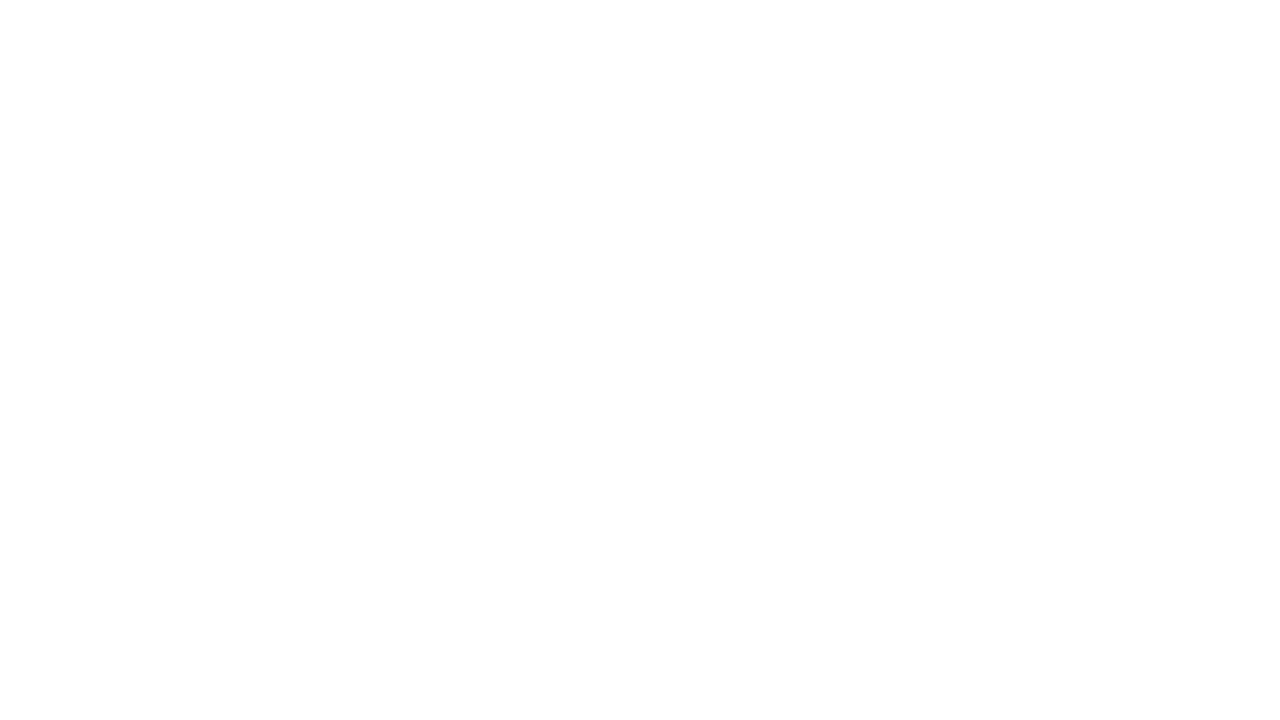

Waited 5 seconds for ULT 1 page to load
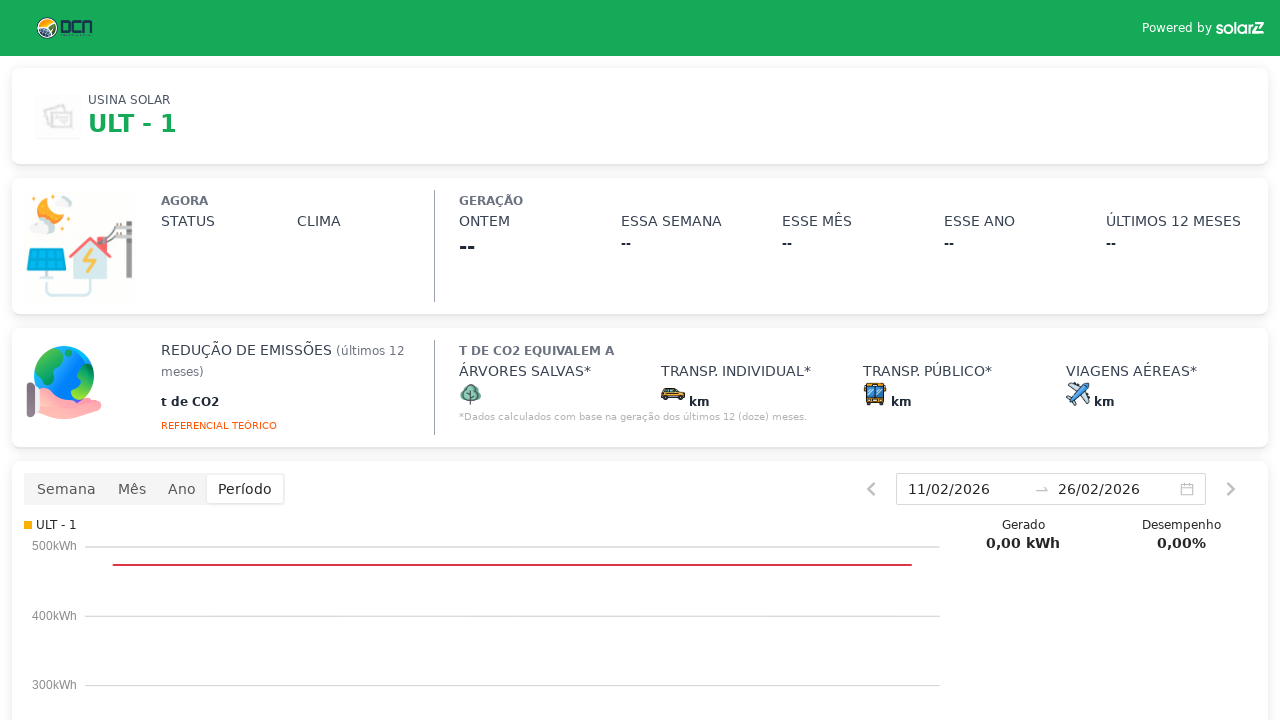

Clicked refresh/update button on ULT 1 to reload generation data at (66, 489) on xpath=//*[@id='__next']/div/div/div/div/div[2]/div/div/div[2]/div/div[4]/div[1]/
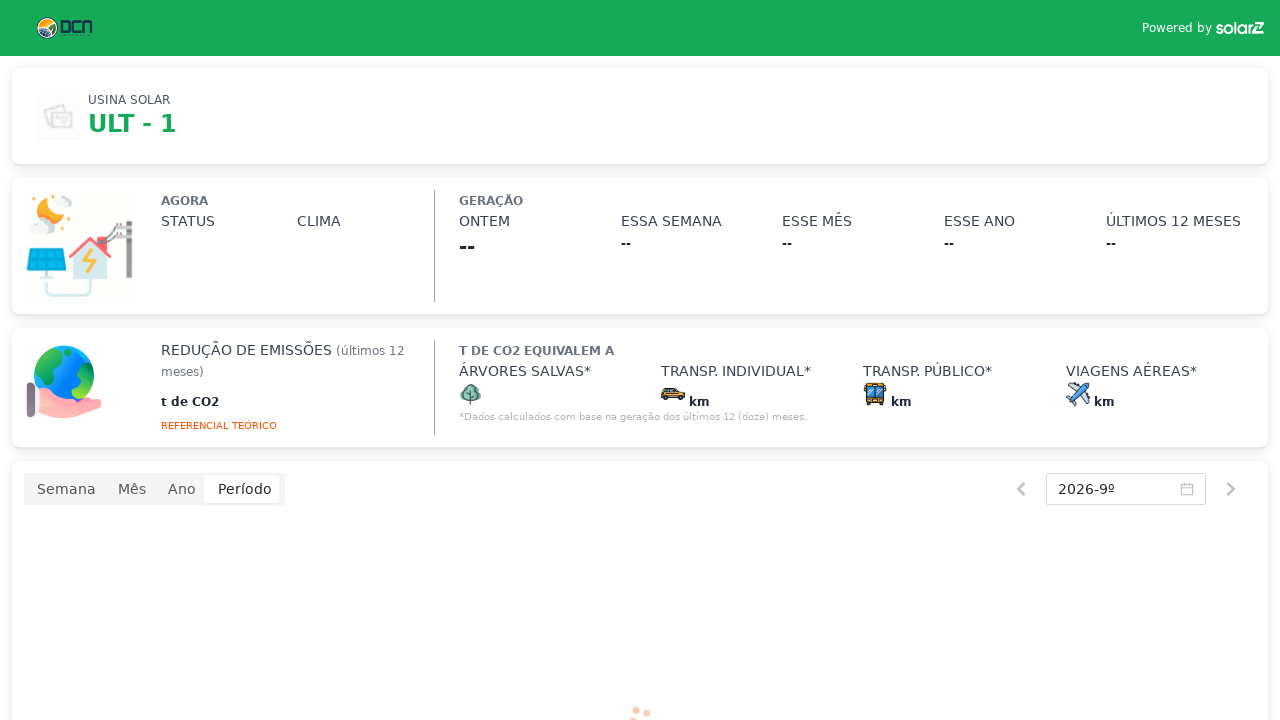

Navigated to ULT 3 generation day page
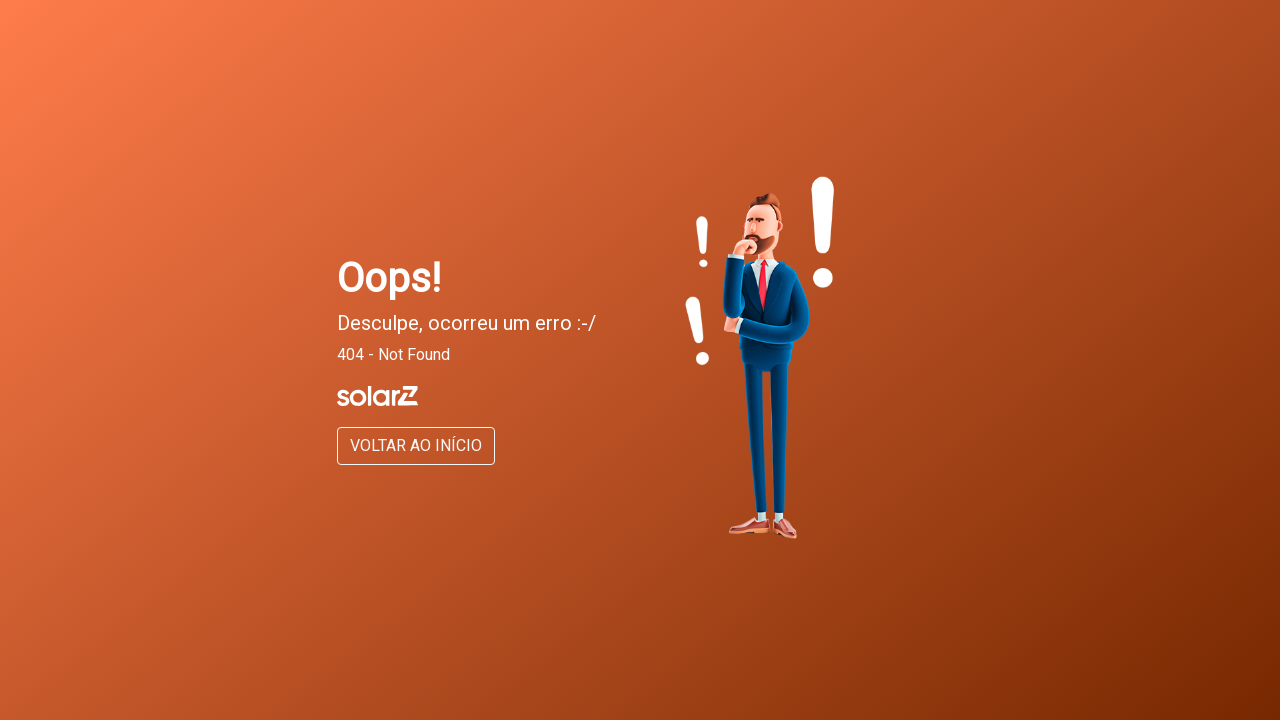

Navigated to ULT 3 (second solar plant) shareable page
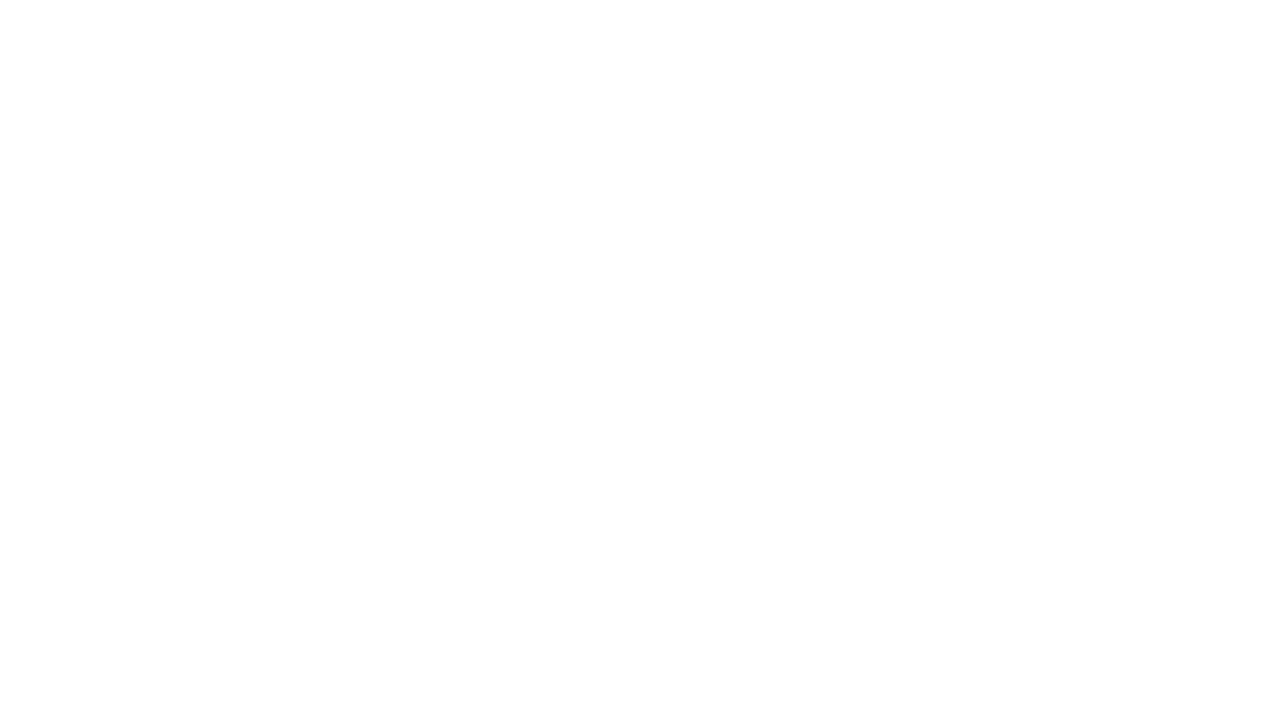

Waited 5 seconds for ULT 3 page to load
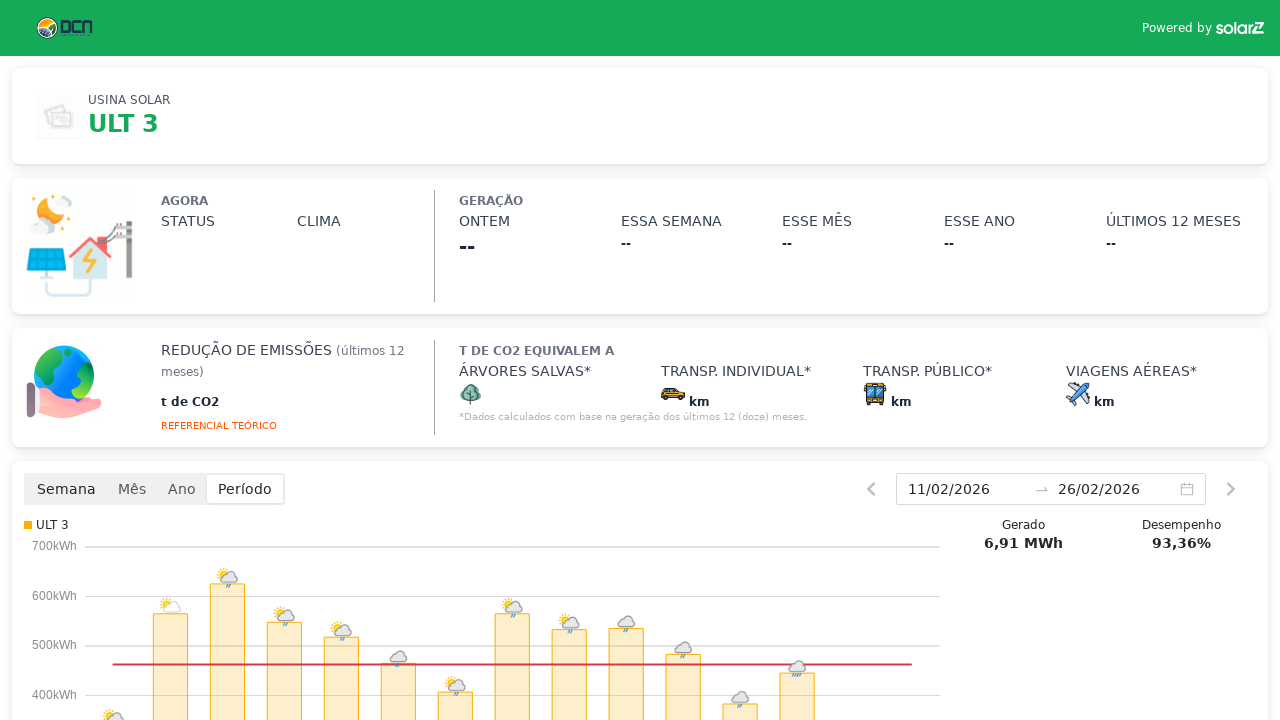

Clicked refresh/update button on ULT 3 to reload generation data at (66, 489) on xpath=//*[@id='__next']/div/div/div/div/div[2]/div/div/div[2]/div/div[4]/div[1]/
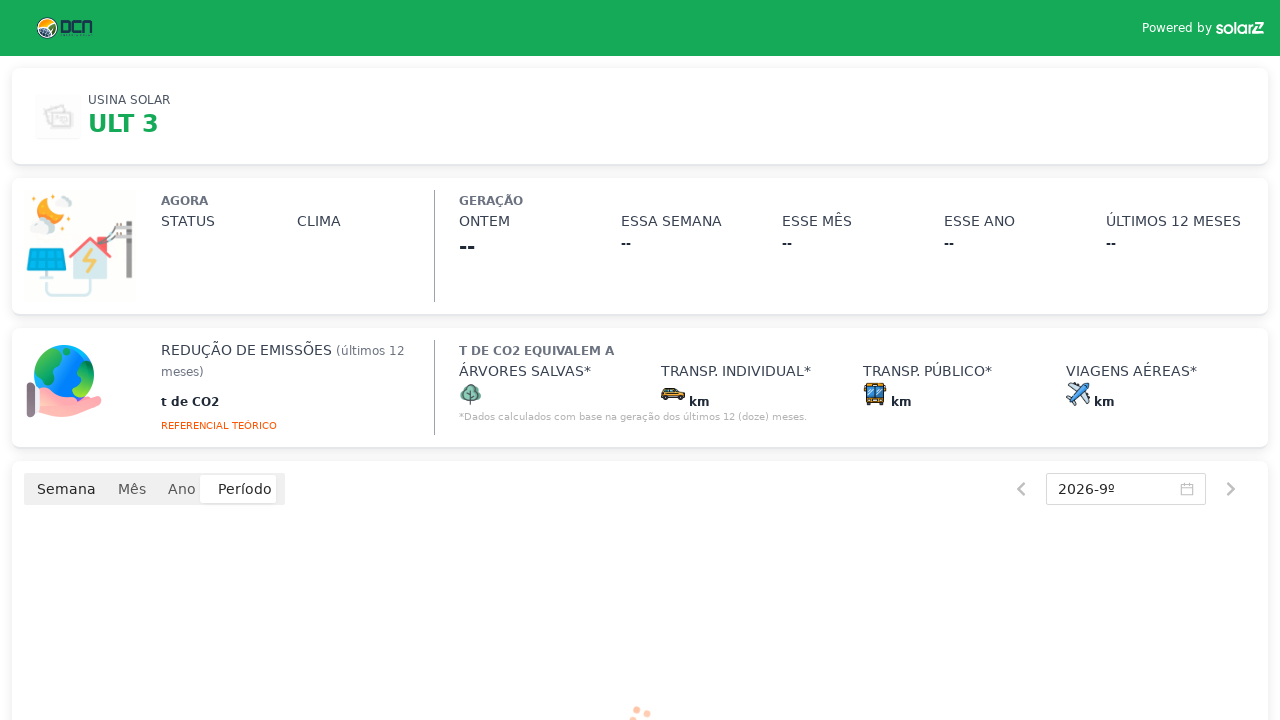

Waited 5 seconds after ULT 3 refresh
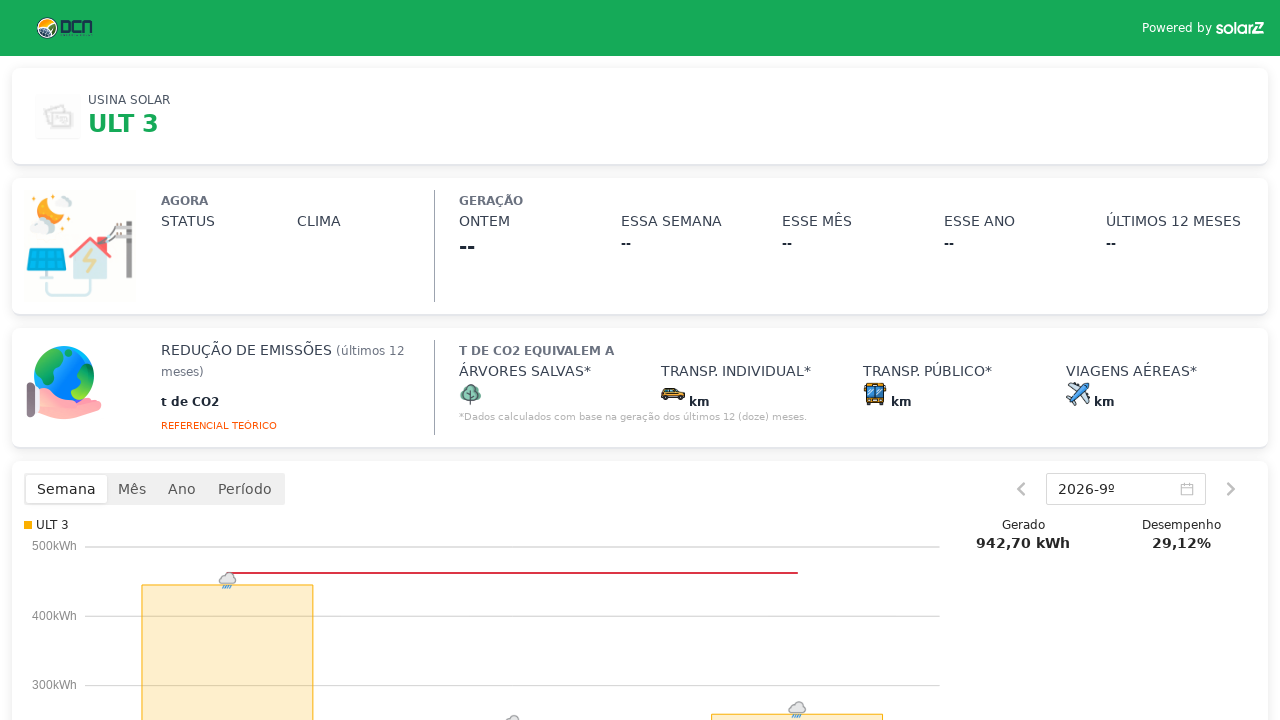

Navigated to ULT 4 generation day page
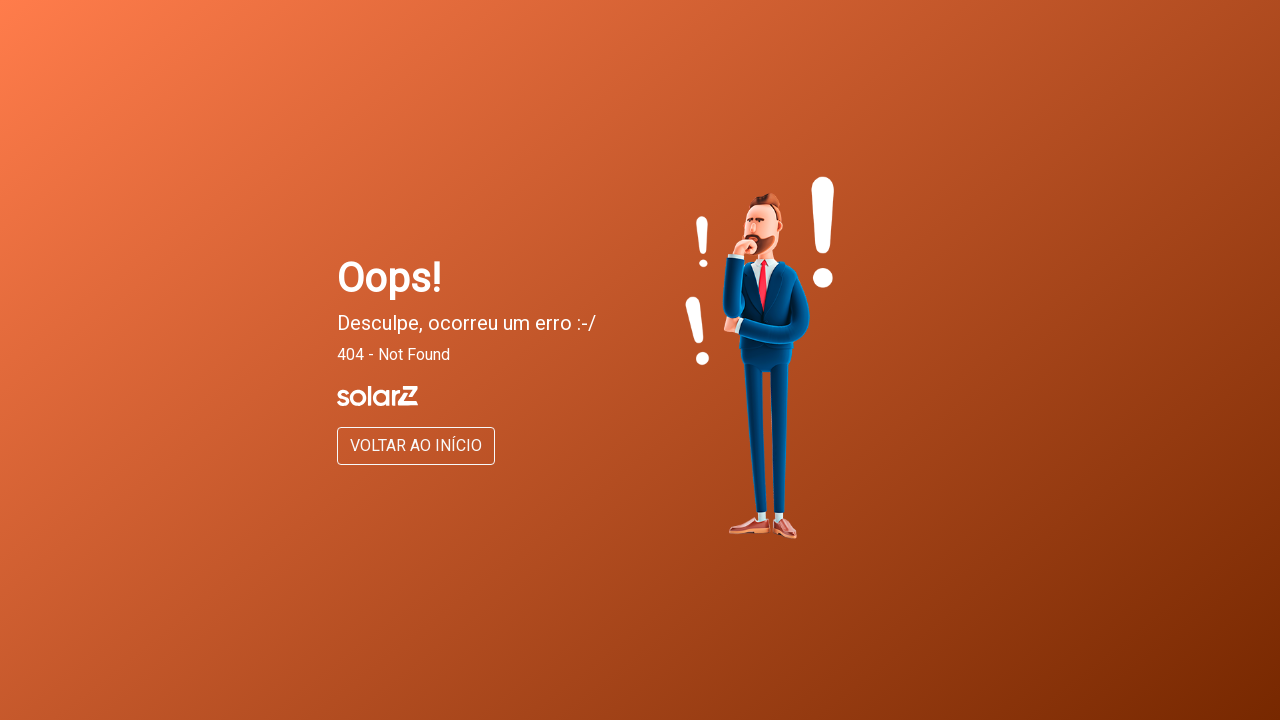

Navigated to ULT 4 (third solar plant) shareable page
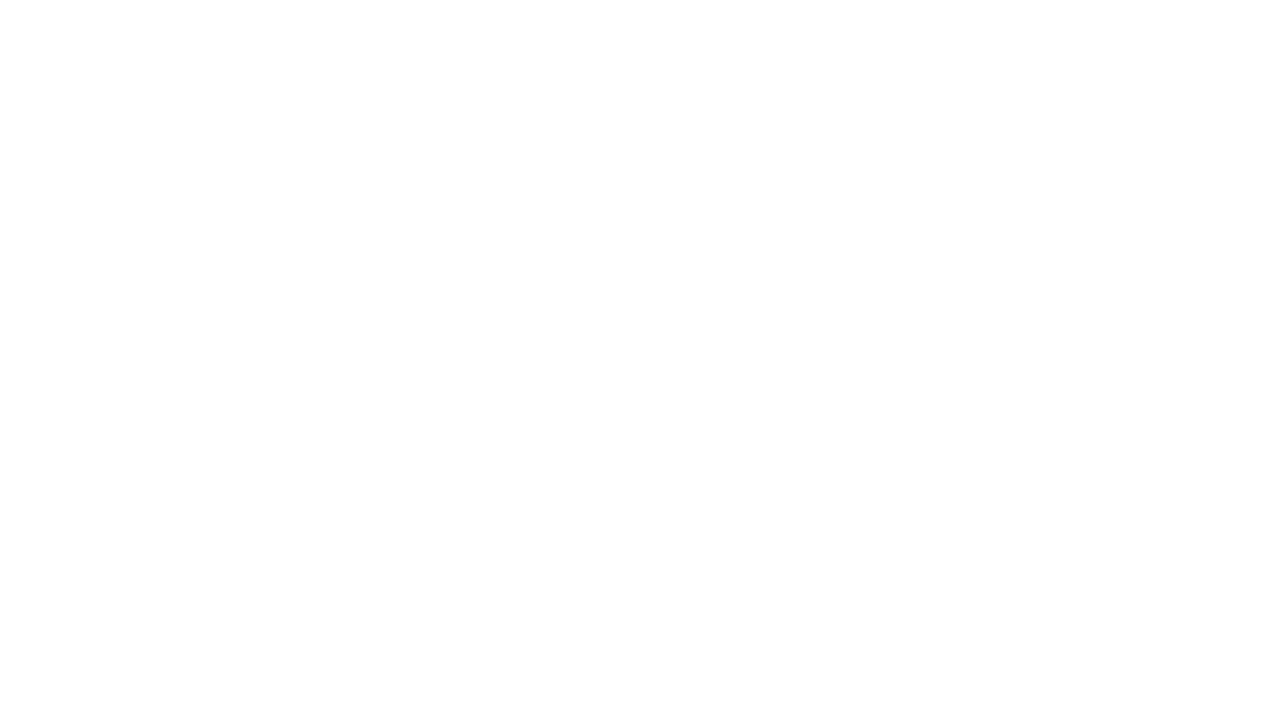

Waited 5 seconds for ULT 4 page to load
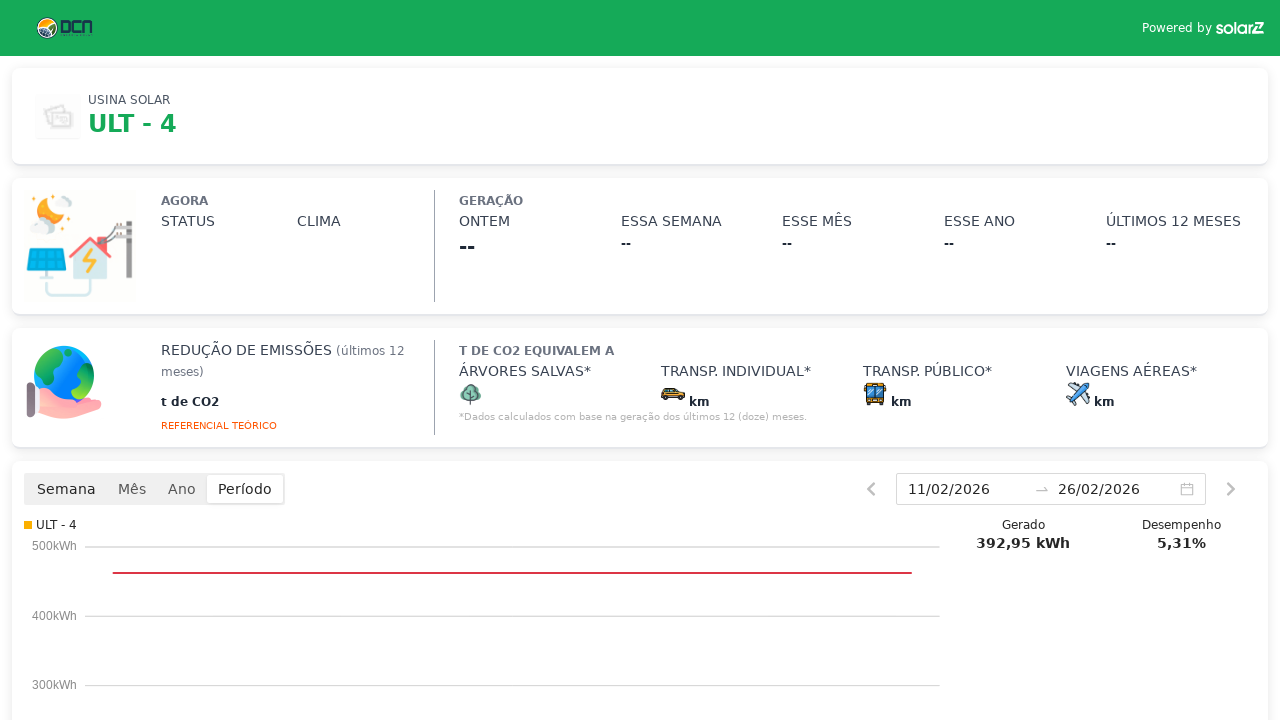

Clicked refresh/update button on ULT 4 to reload generation data at (66, 489) on xpath=//*[@id='__next']/div/div/div/div/div[2]/div/div/div[2]/div/div[4]/div[1]/
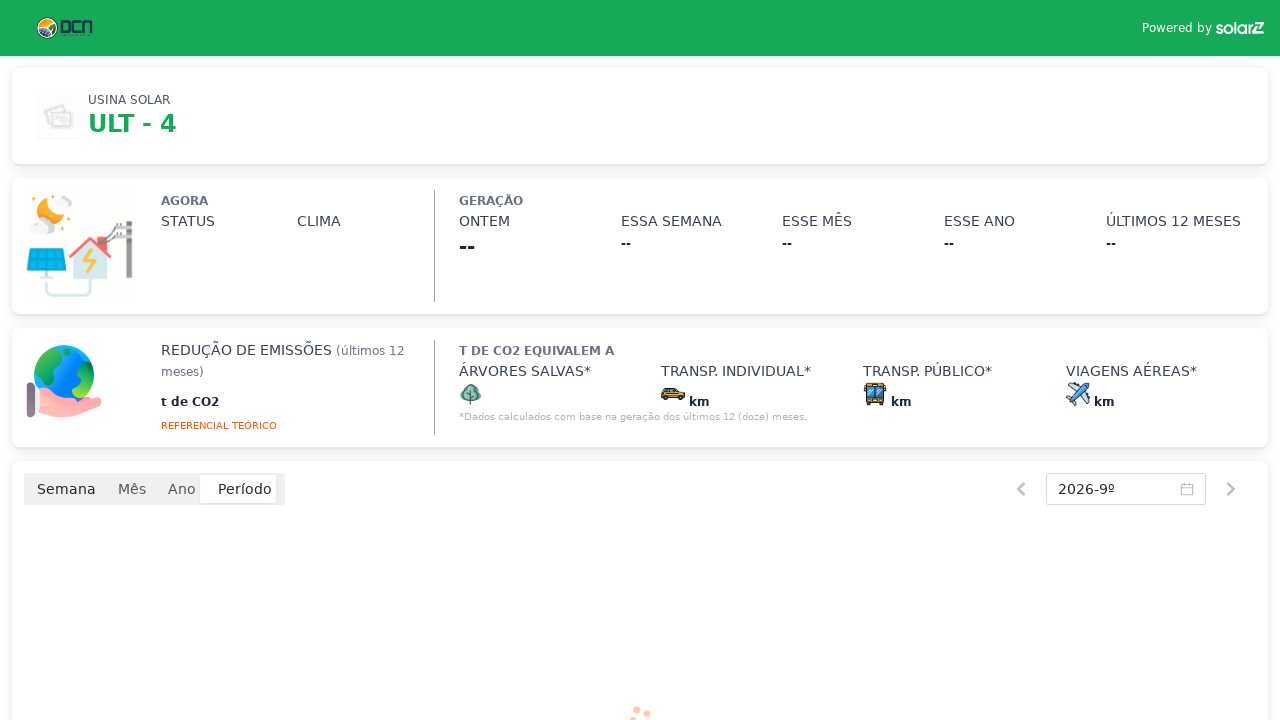

Waited 5 seconds after ULT 4 refresh
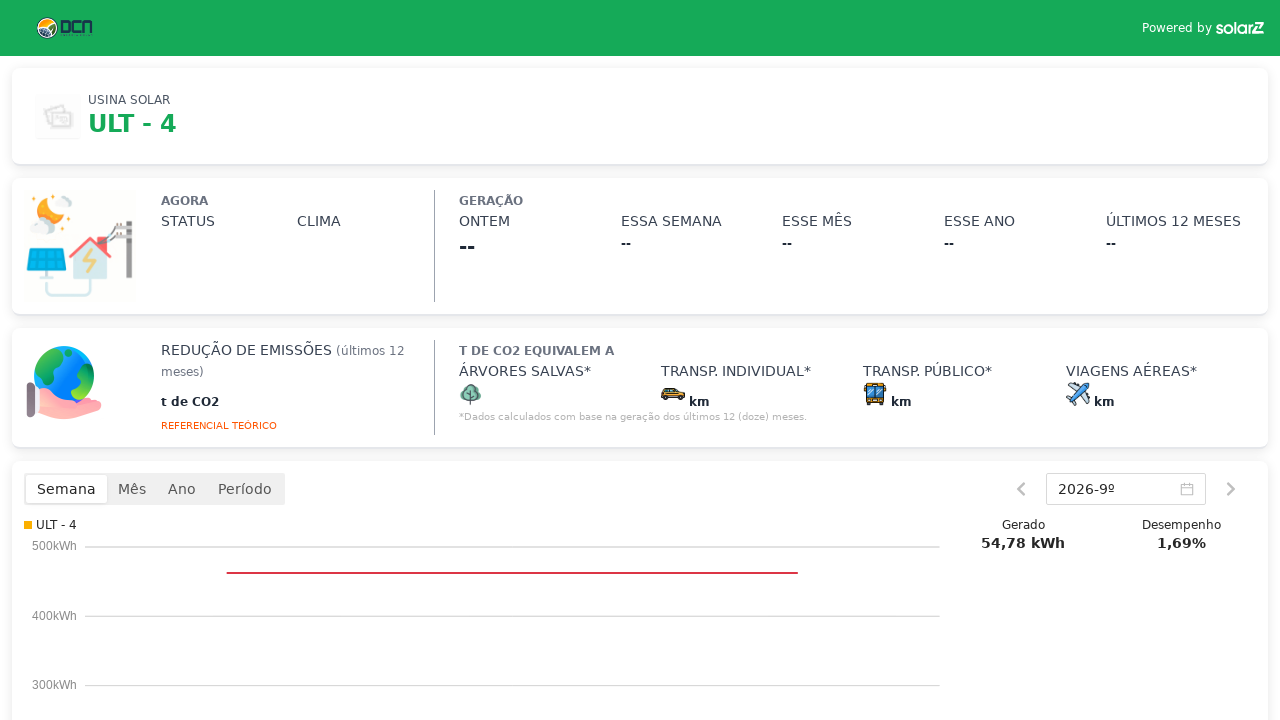

Navigated to ULT 2 generation day page
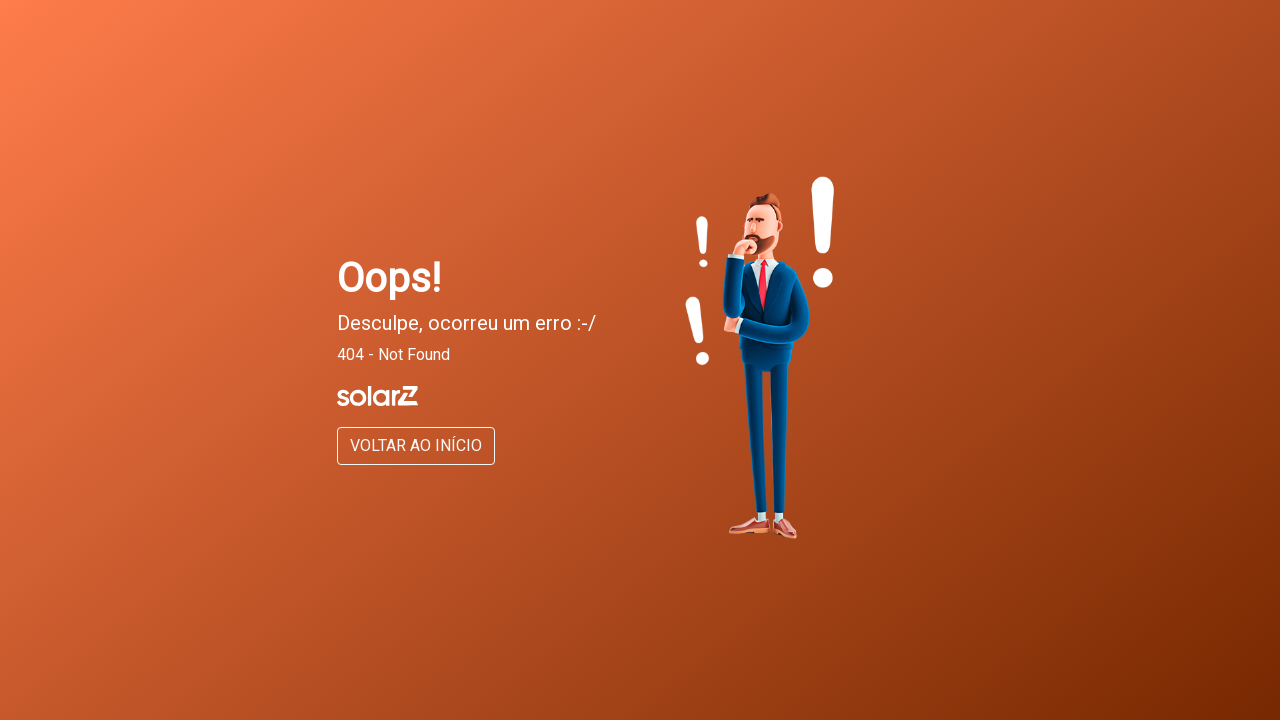

Navigated to ULT 2 (fourth solar plant) shareable page
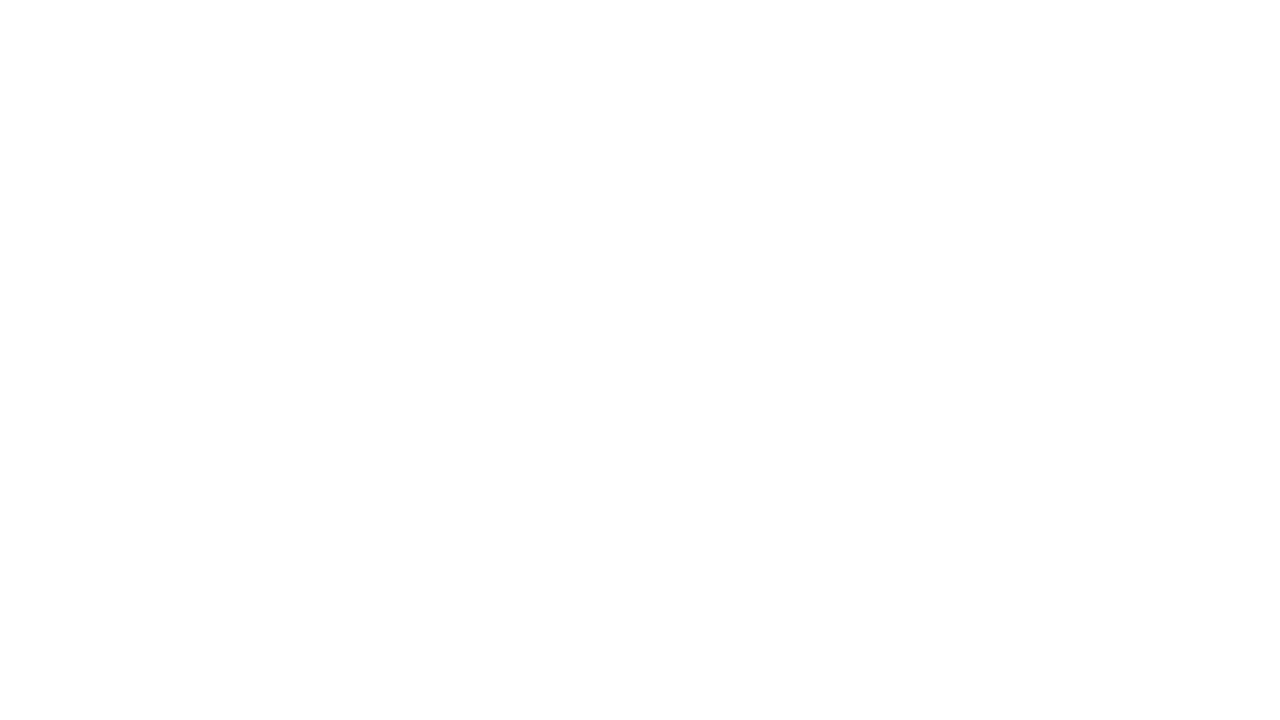

Waited 5 seconds for ULT 2 page to load
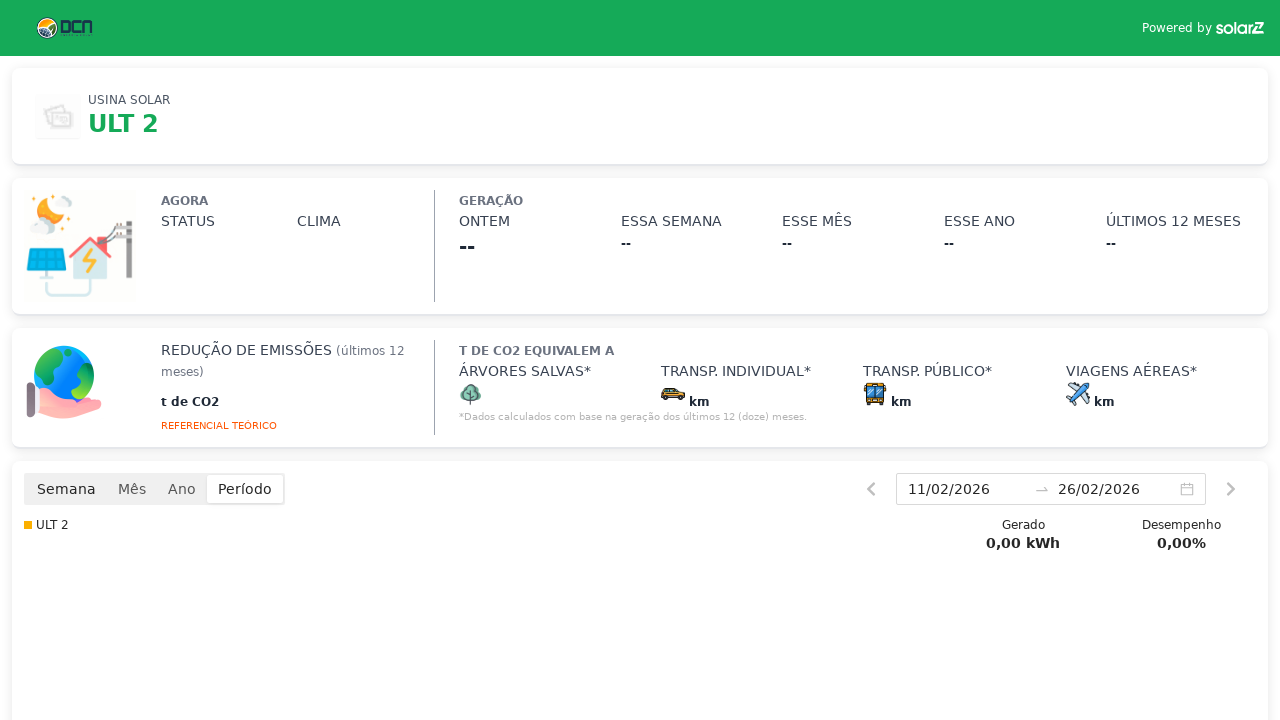

Clicked refresh/update button on ULT 2 to reload generation data at (66, 489) on xpath=//*[@id='__next']/div/div/div/div/div[2]/div/div/div[2]/div/div[4]/div[1]/
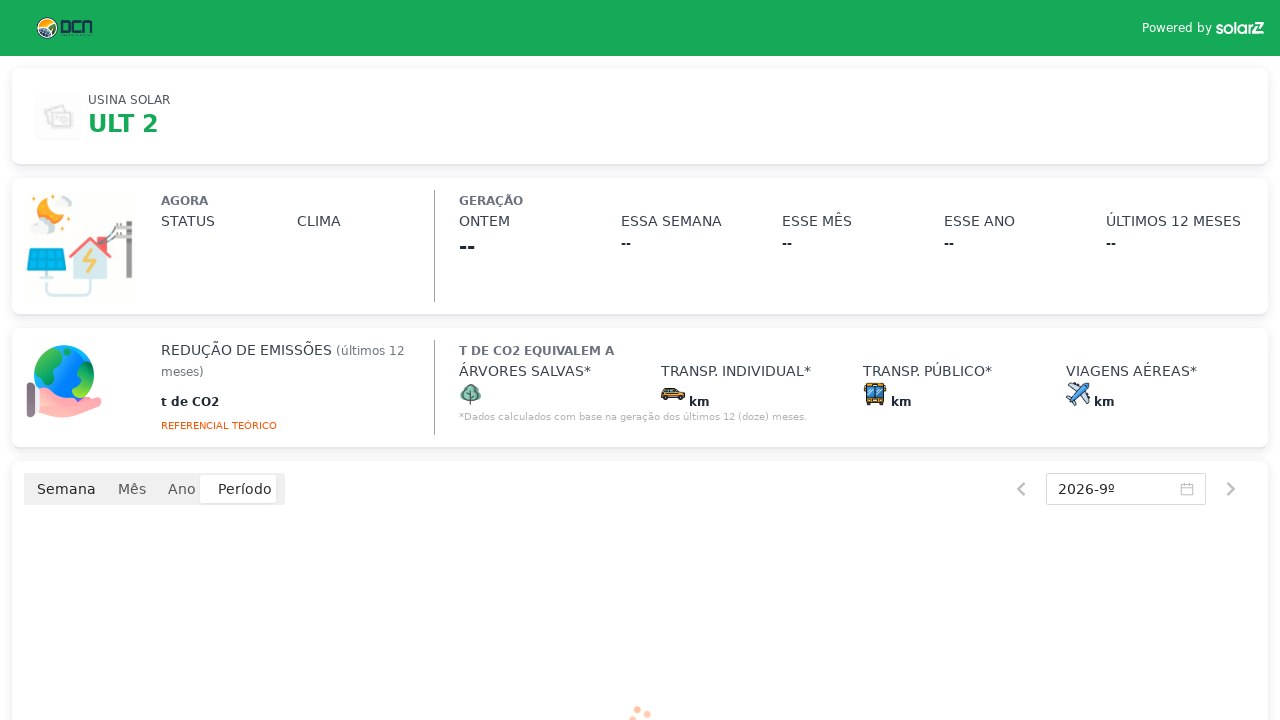

Waited 5 seconds after ULT 2 refresh
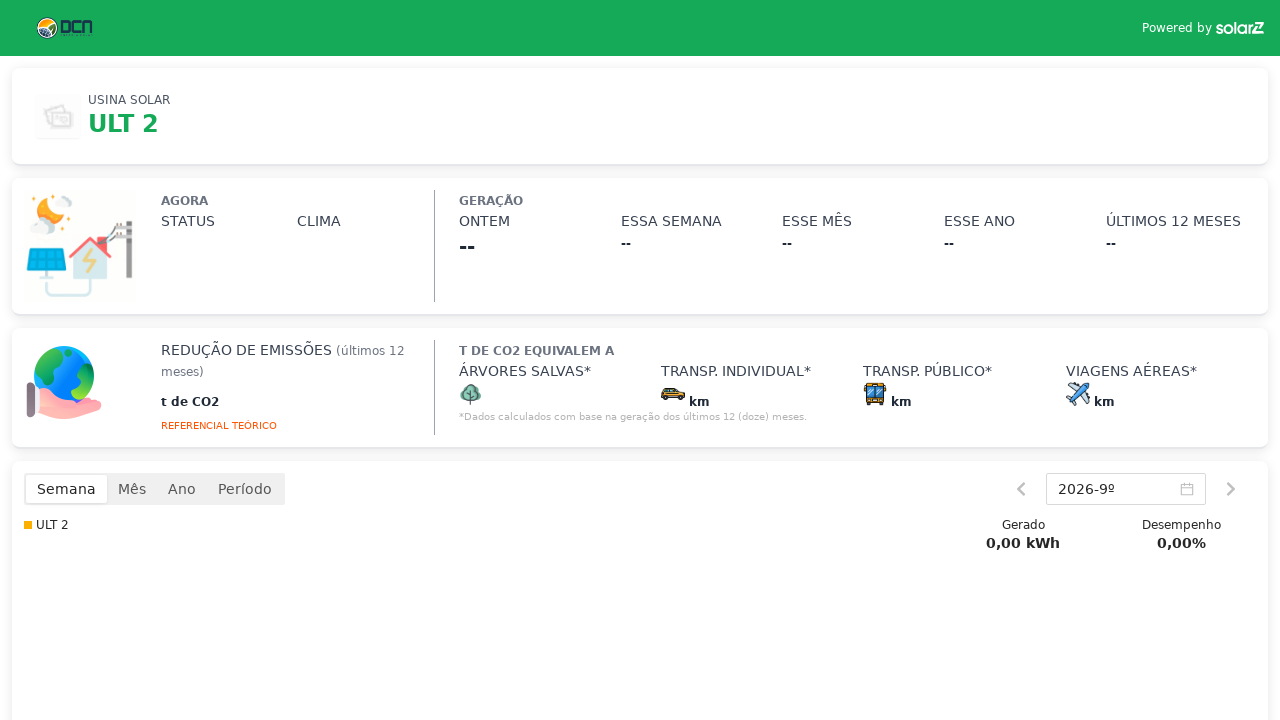

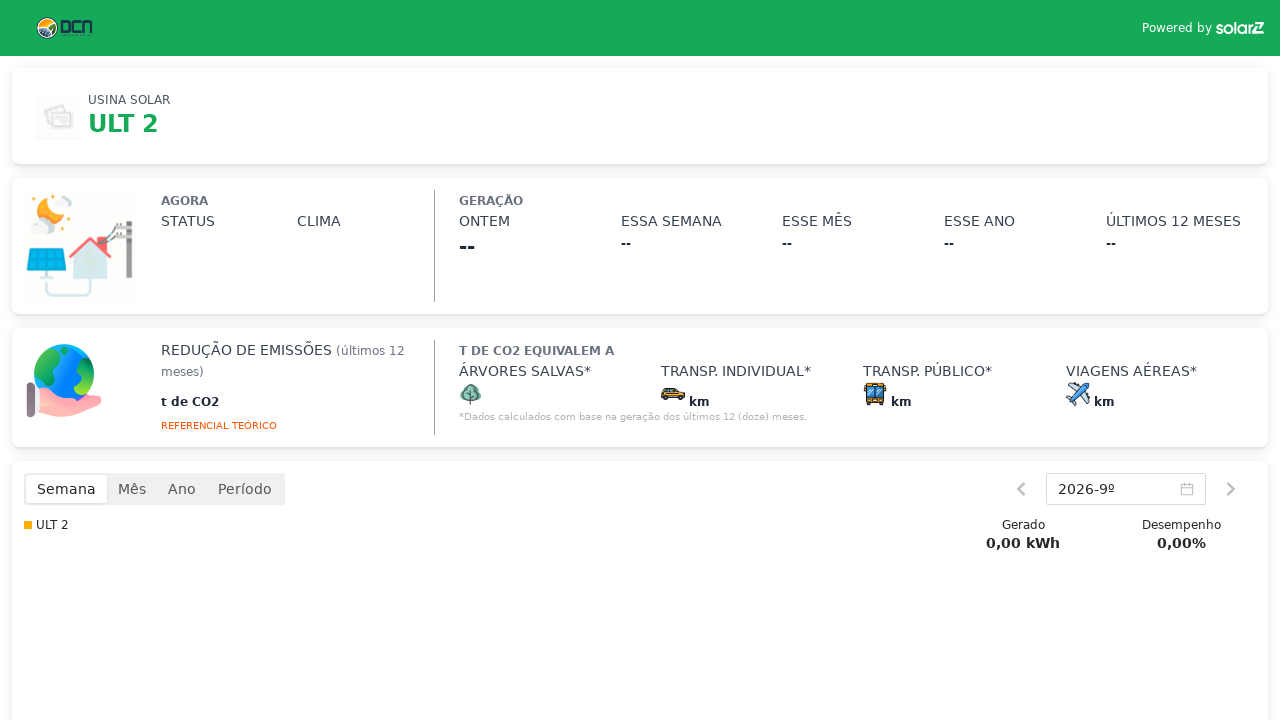